Tests that a password missing special characters shows an error message on the free trial form

Starting URL: https://www.activetrail.com/free-trial/

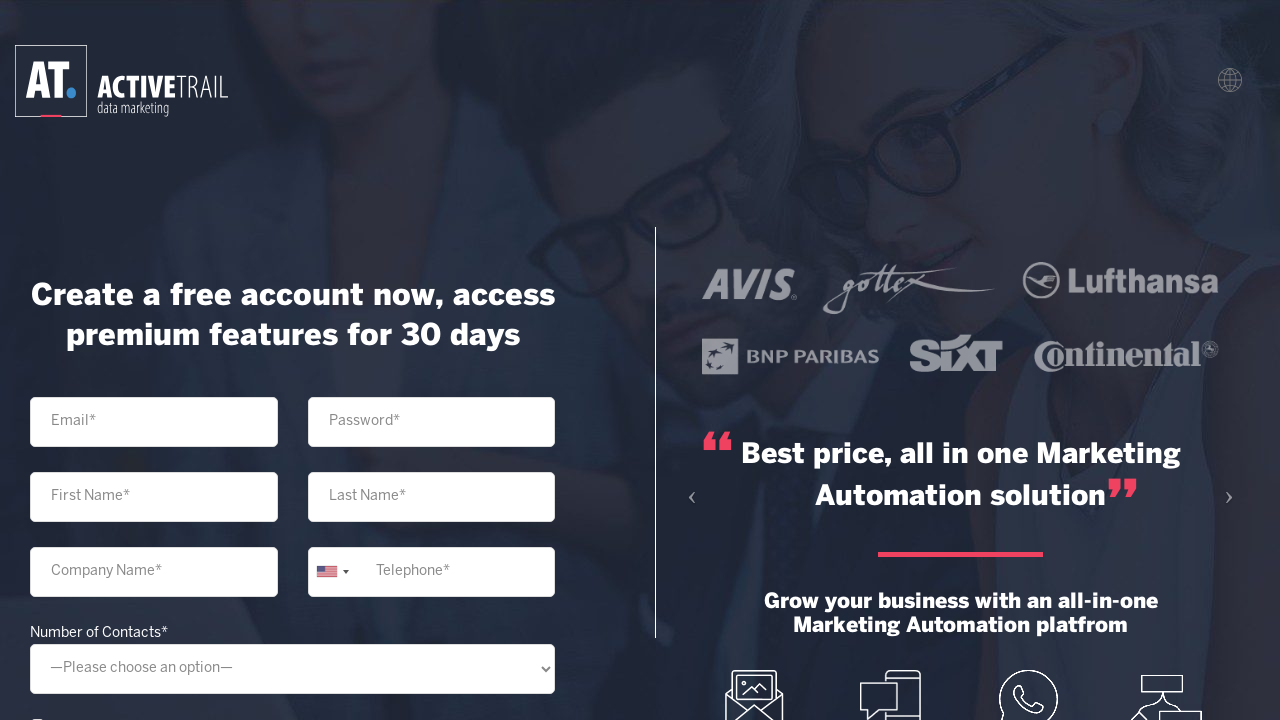

Filled password field with '1aBCDEFGH' (missing special characters) on input[type='password']
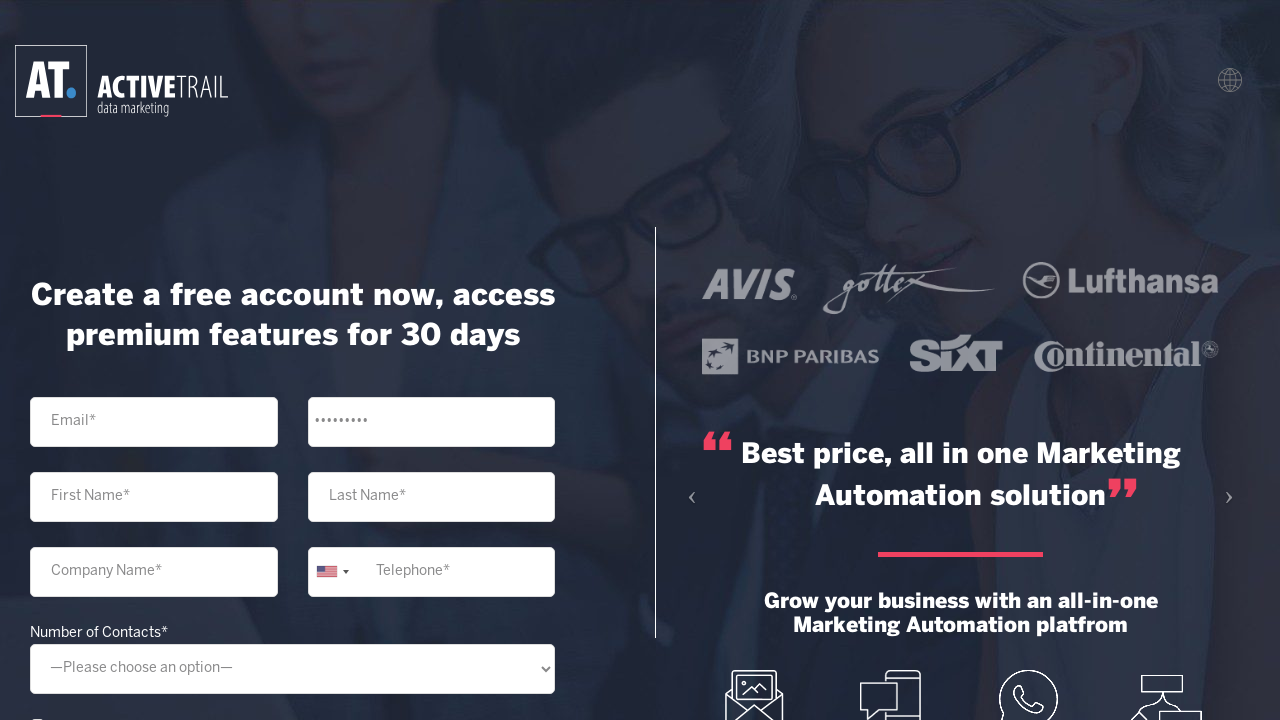

Clicked submit button on free trial form at (292, 553) on xpath=//input[@type='submit']
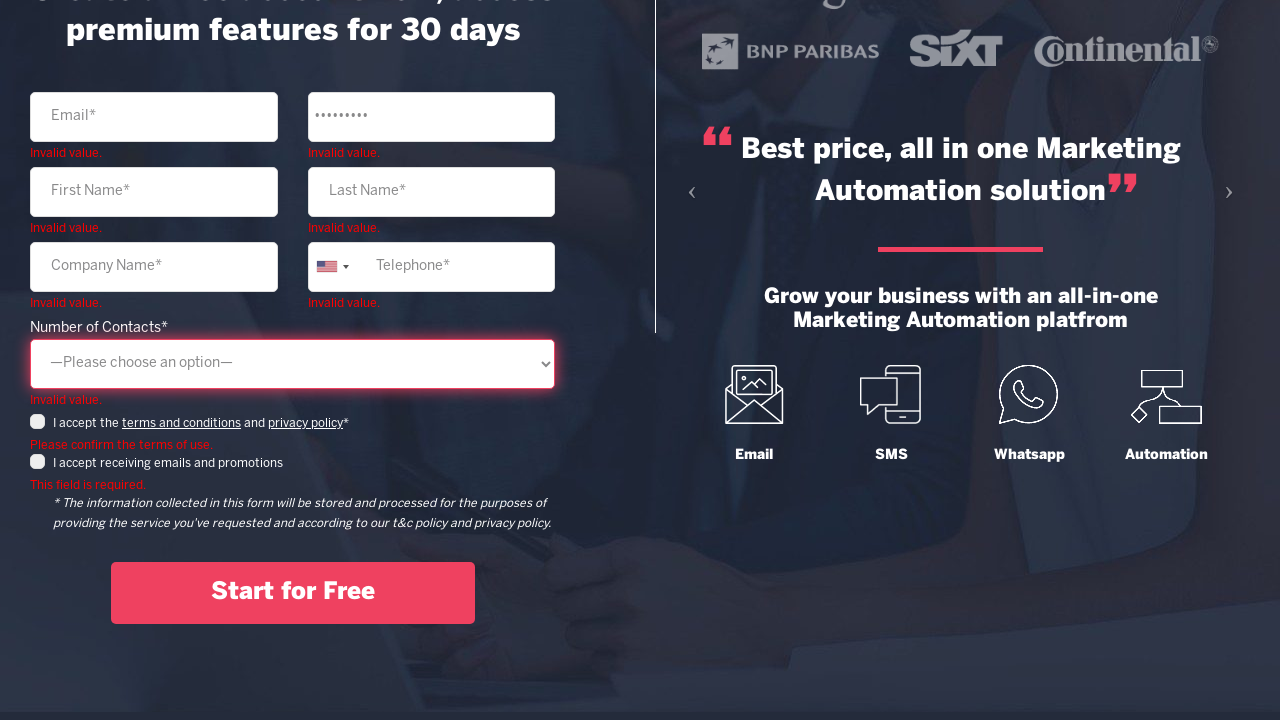

Password error message appeared indicating special character requirement
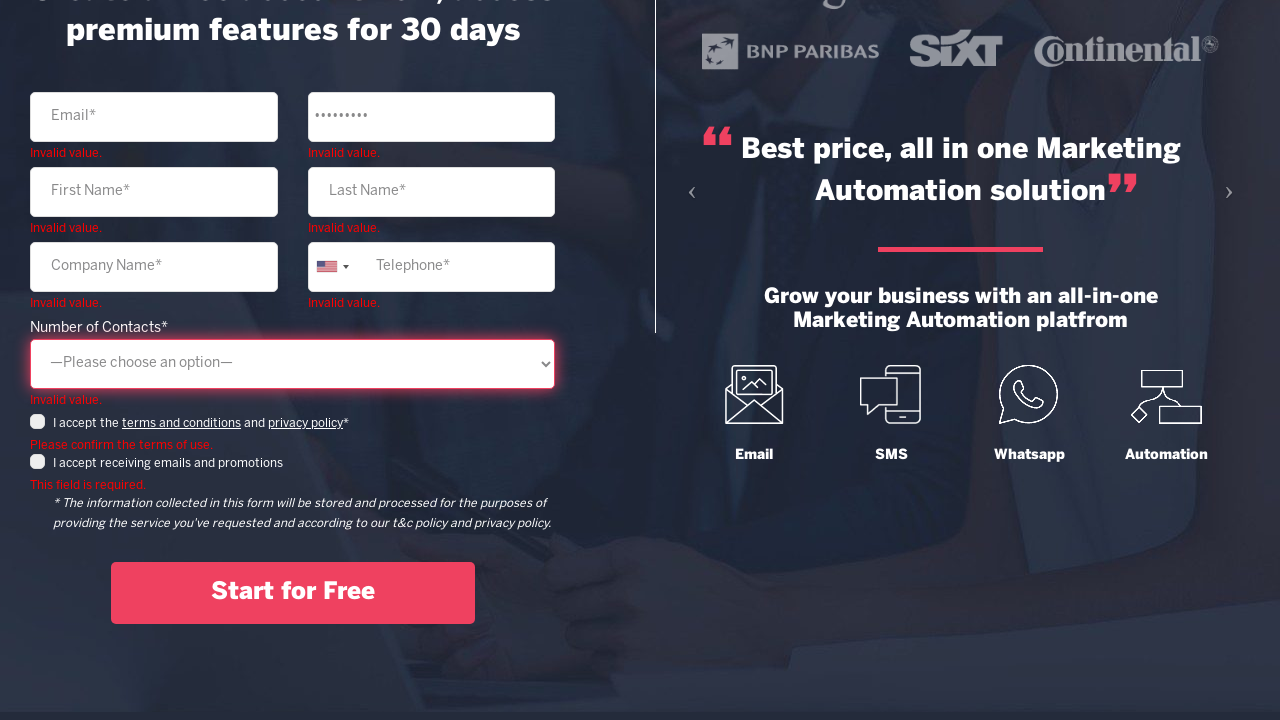

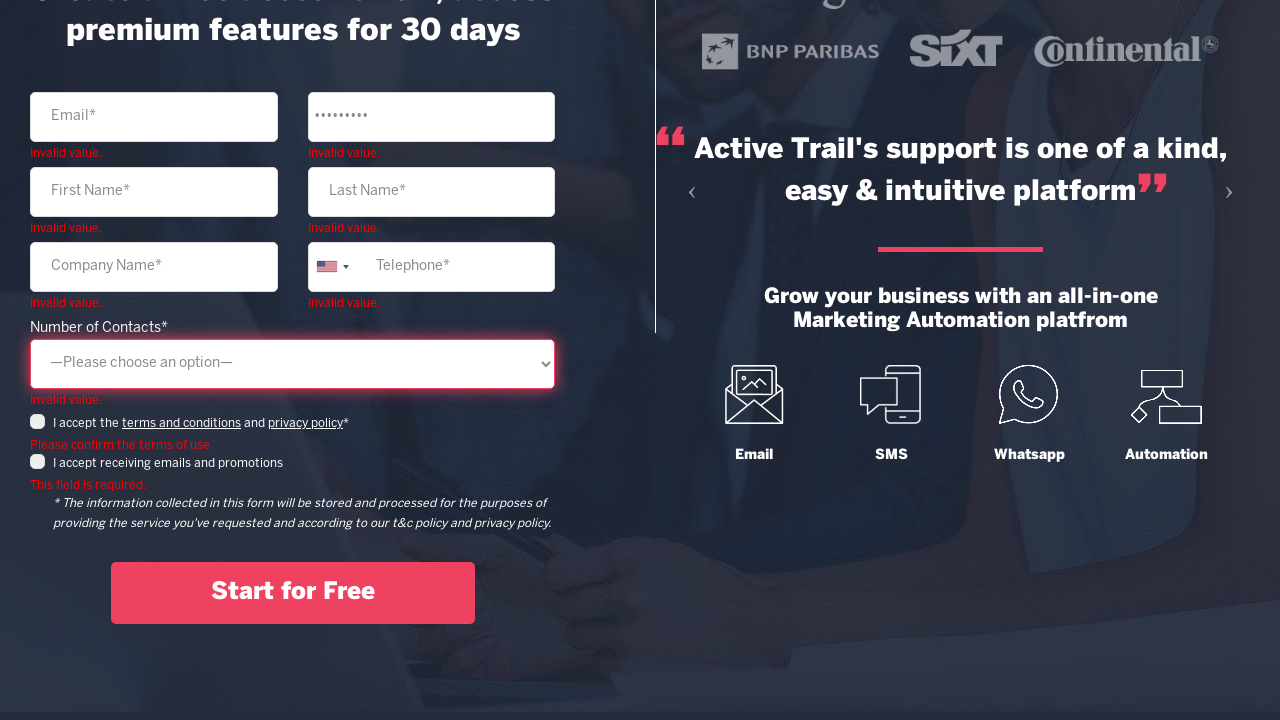